Tests a slow calculator web application by performing a simple addition (1 + 3) and waiting for the result (4) to appear on the screen

Starting URL: https://bonigarcia.dev/selenium-webdriver-java/slow-calculator.html

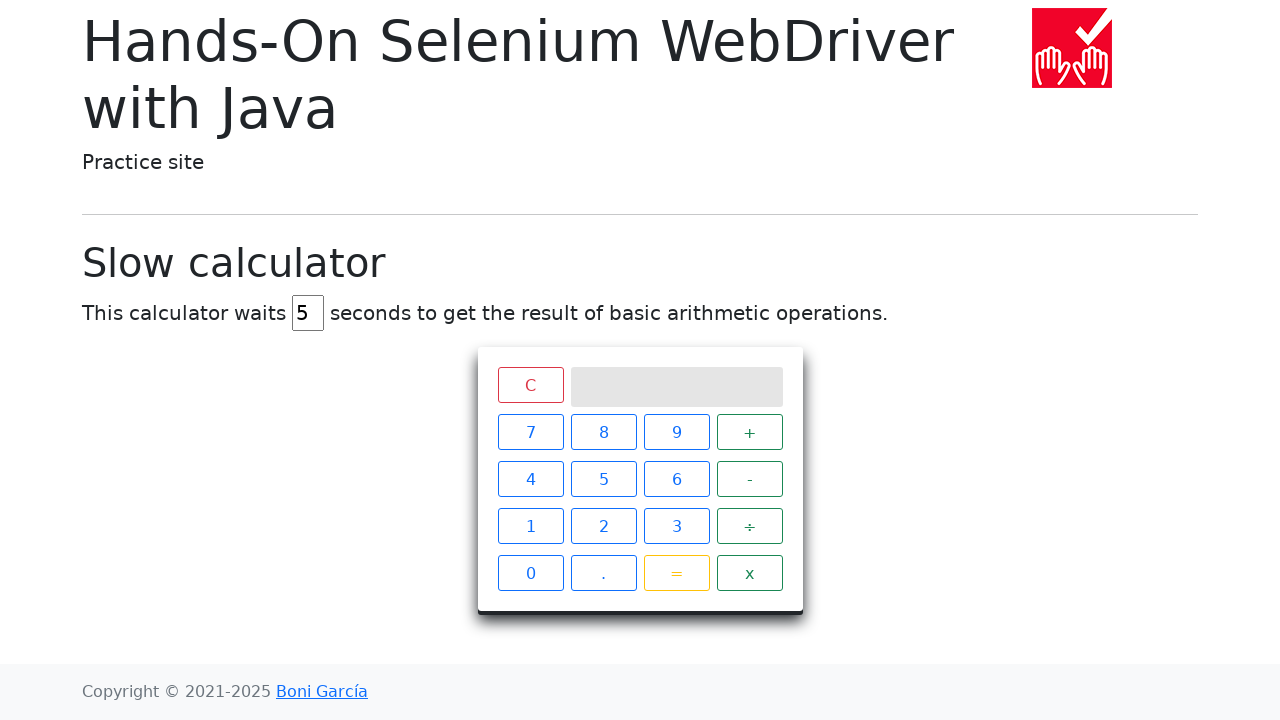

Clicked number 1 on the calculator at (530, 526) on xpath=//span[text()='1']
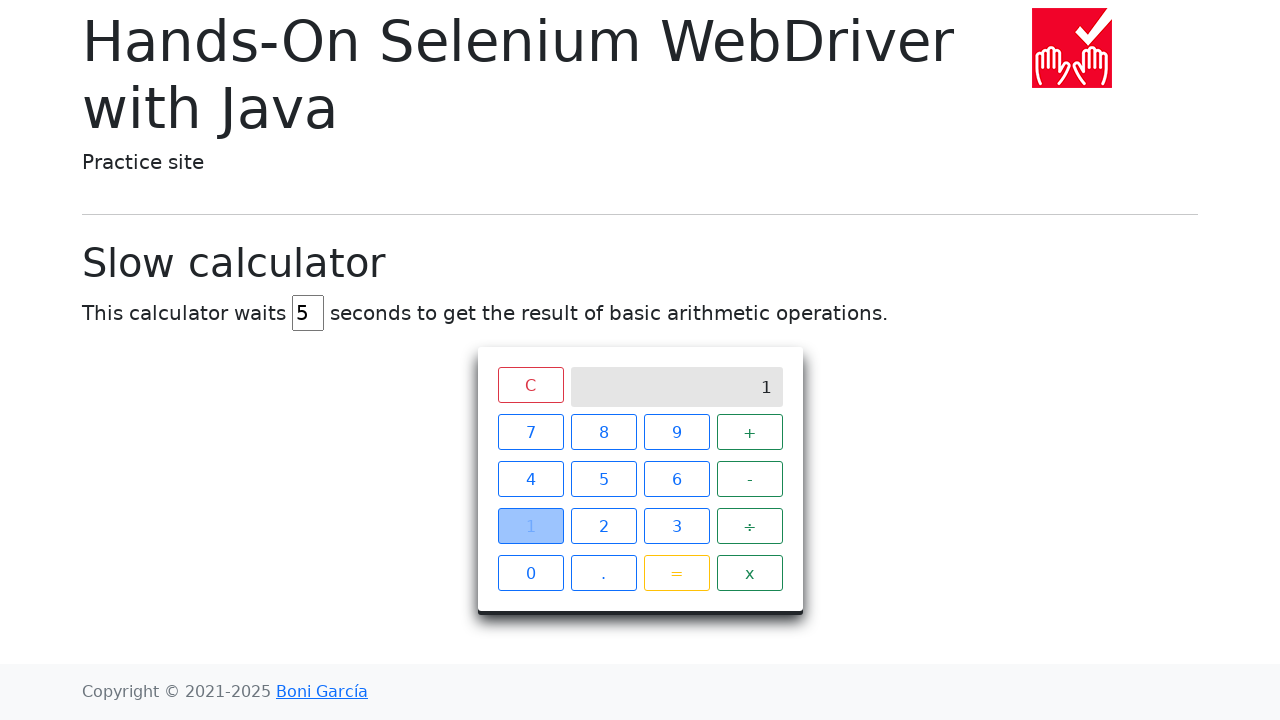

Clicked plus operator at (750, 432) on xpath=//span[text()='+']
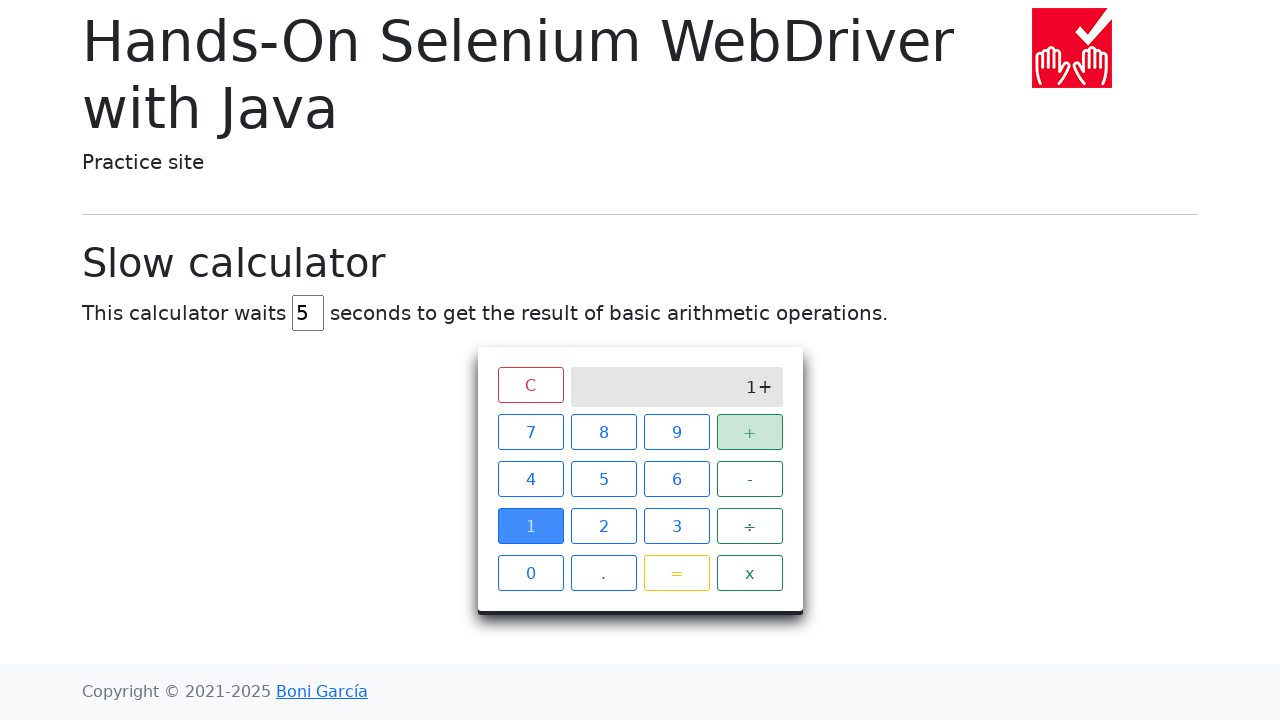

Clicked number 3 on the calculator at (676, 526) on xpath=//span[text()='3']
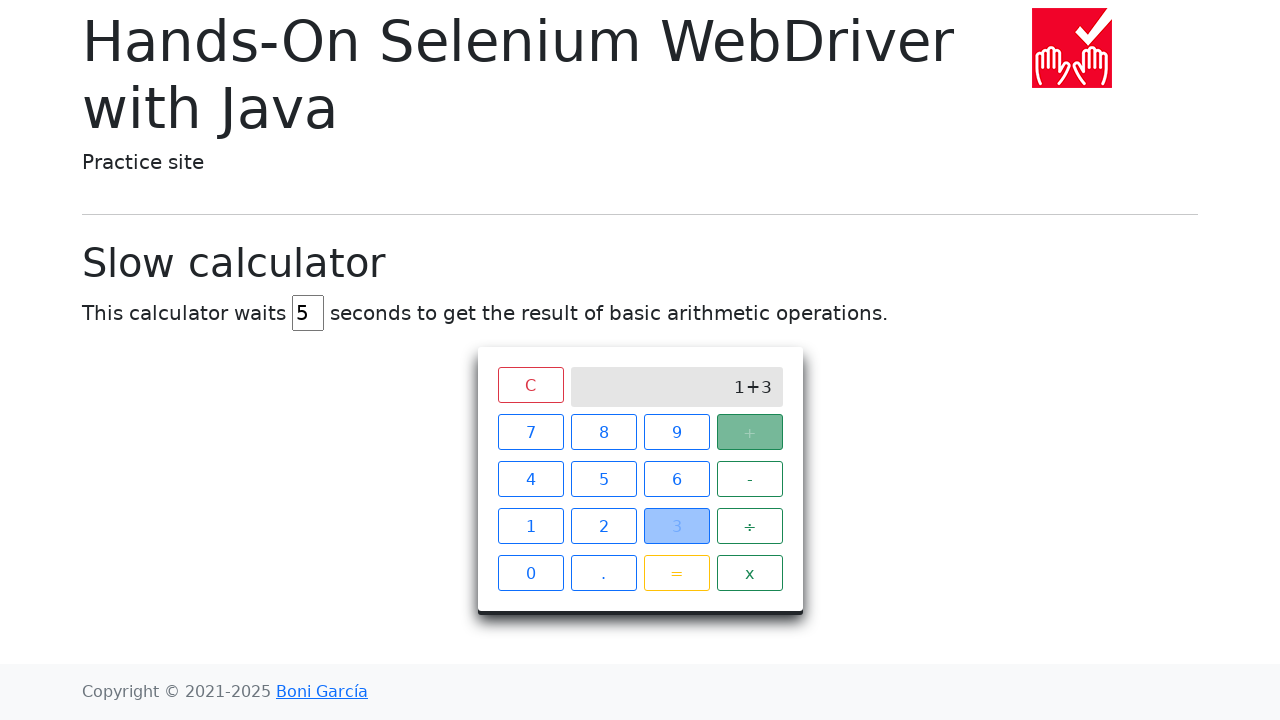

Clicked equals button to perform calculation at (676, 573) on xpath=//span[text()='=']
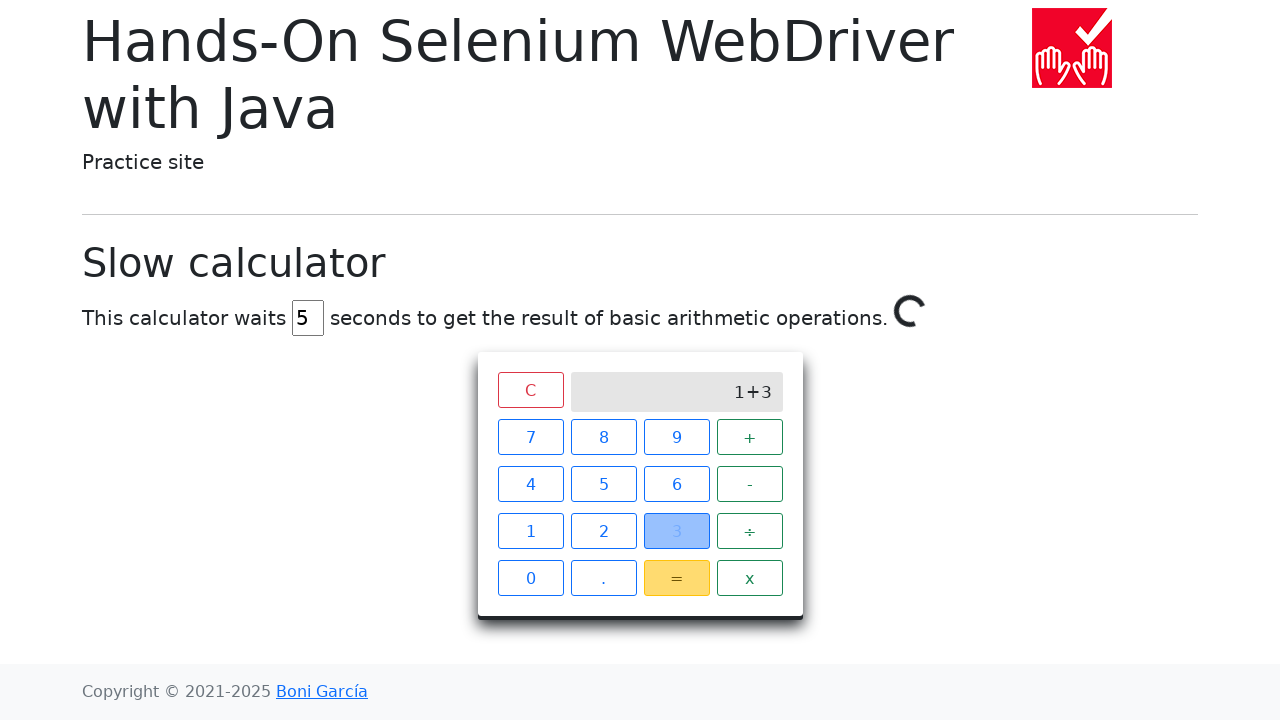

Calculator result displayed as 4
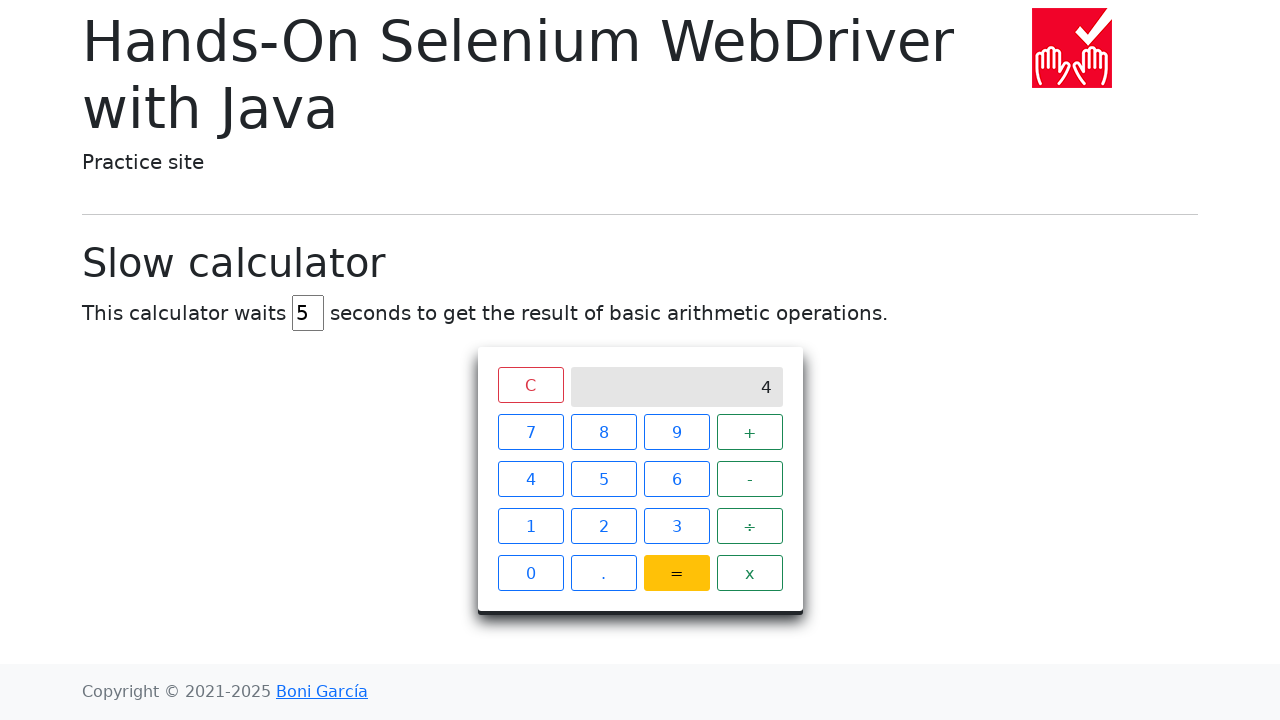

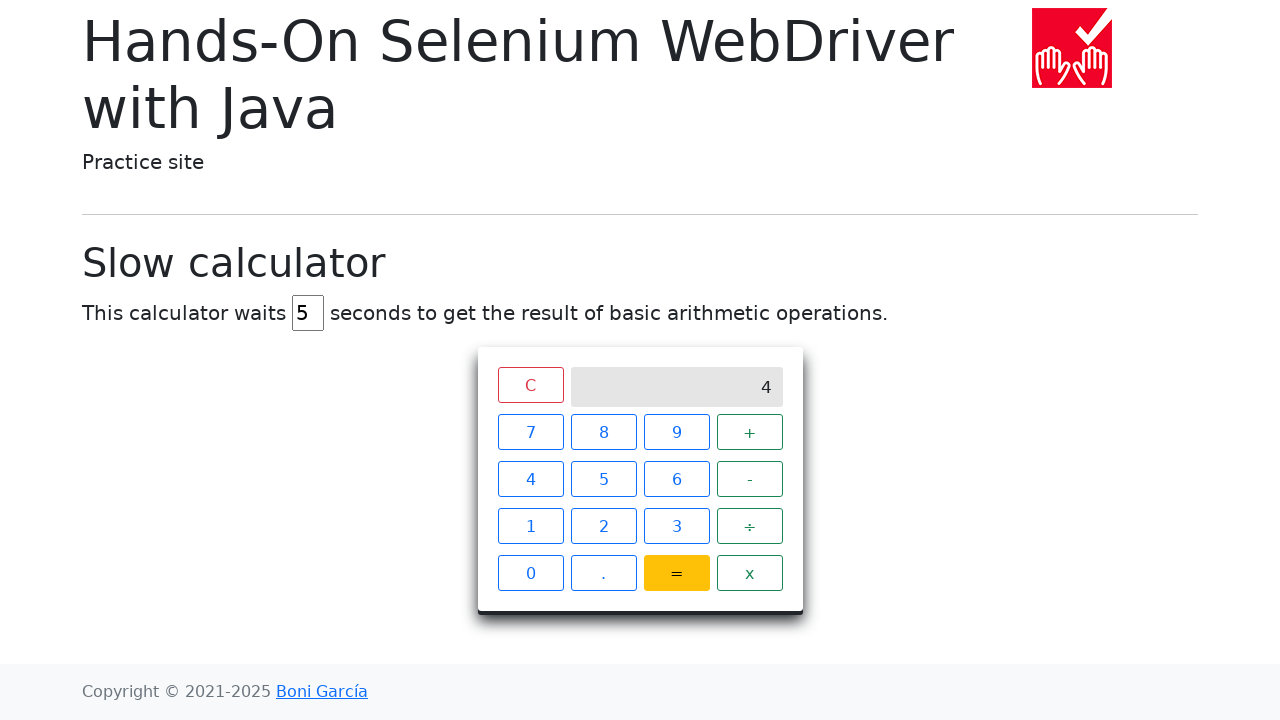